Tests the add-to-cart functionality on a grocery shopping practice site by iterating through available products and clicking "Add to Cart" for specific items from a predefined list (vegetables and fruits).

Starting URL: https://rahulshettyacademy.com/seleniumPractise/#/

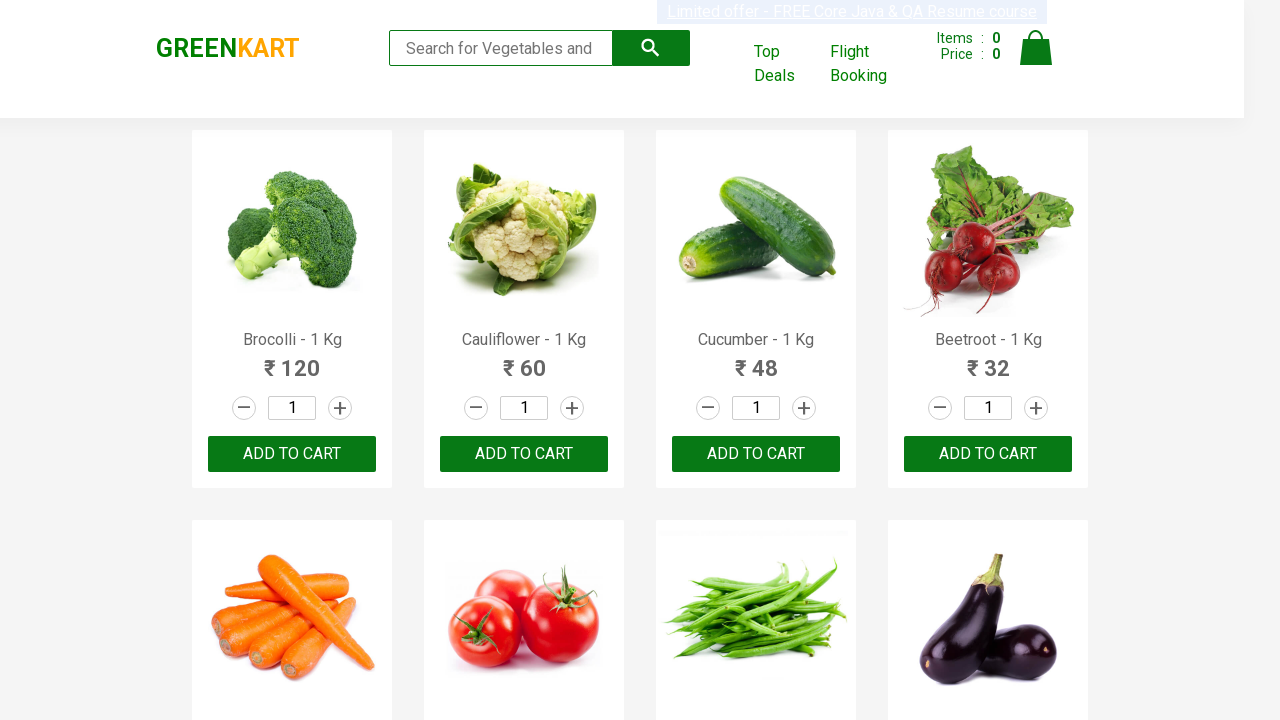

Waited for product names to load on grocery shopping page
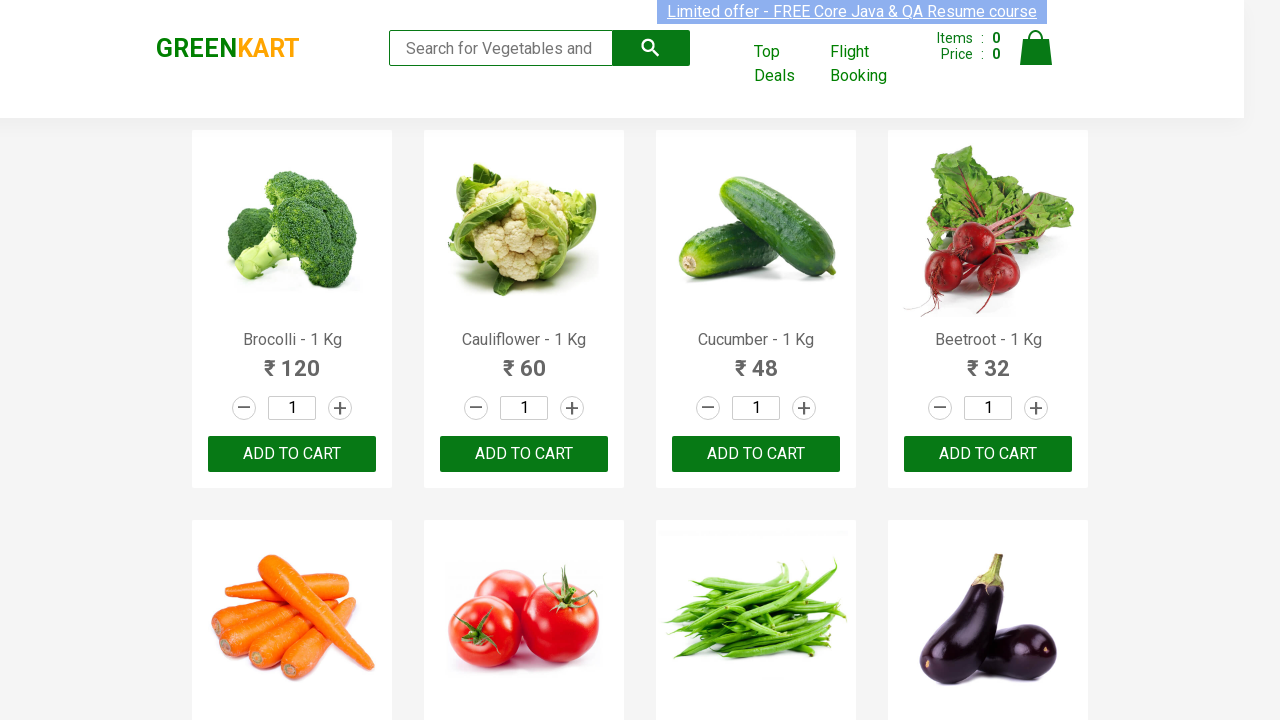

Retrieved all product name elements
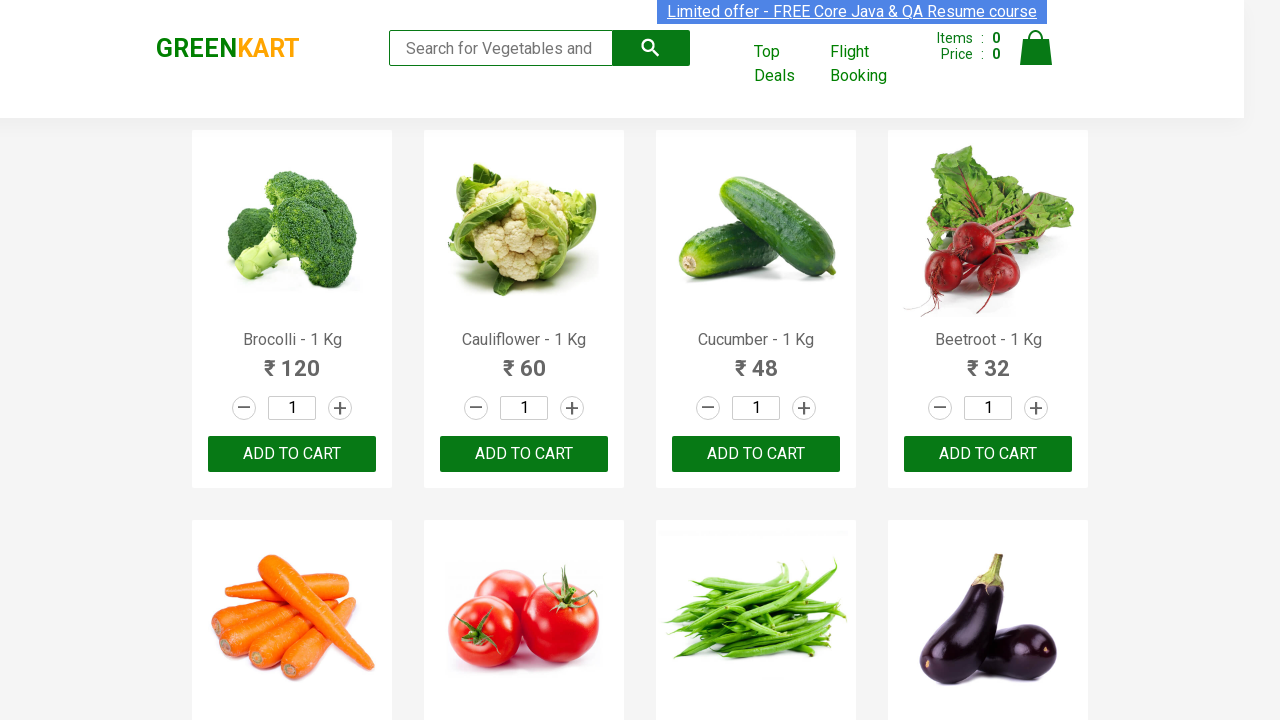

Retrieved all add-to-cart buttons
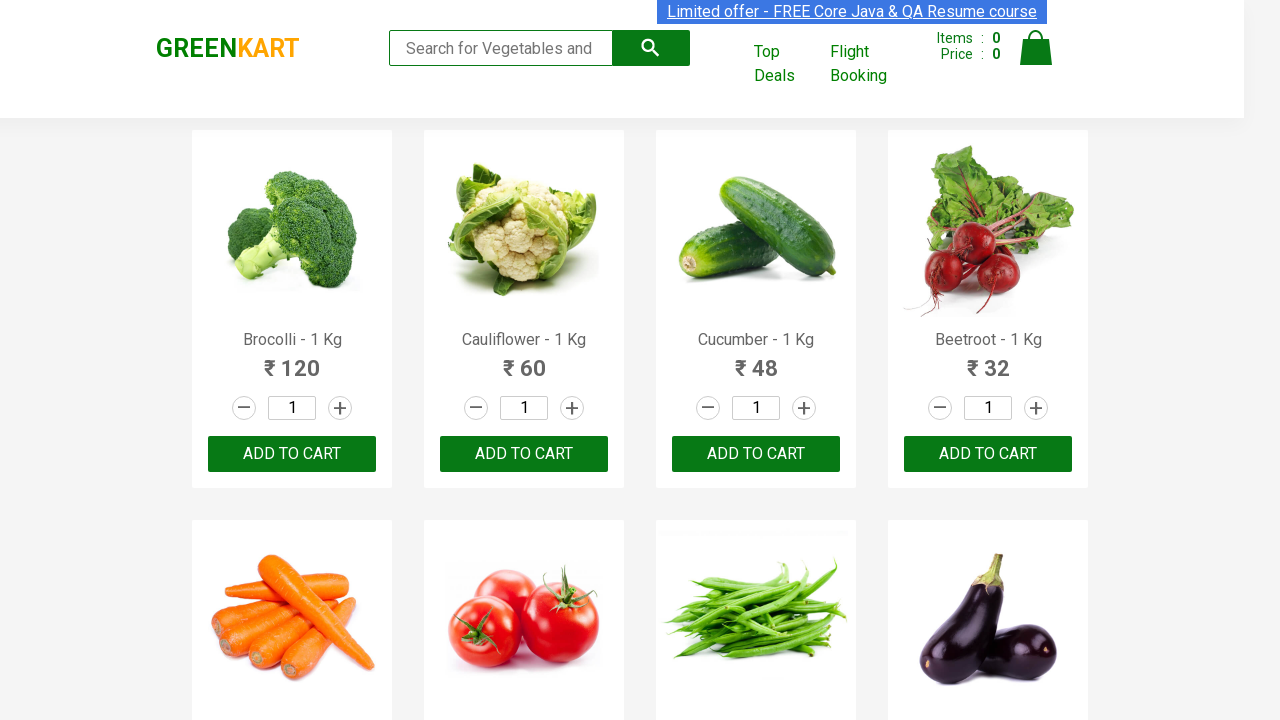

Clicked 'Add to Cart' for Brocolli (1/10) at (292, 454) on div.product button[type='button'] >> nth=0
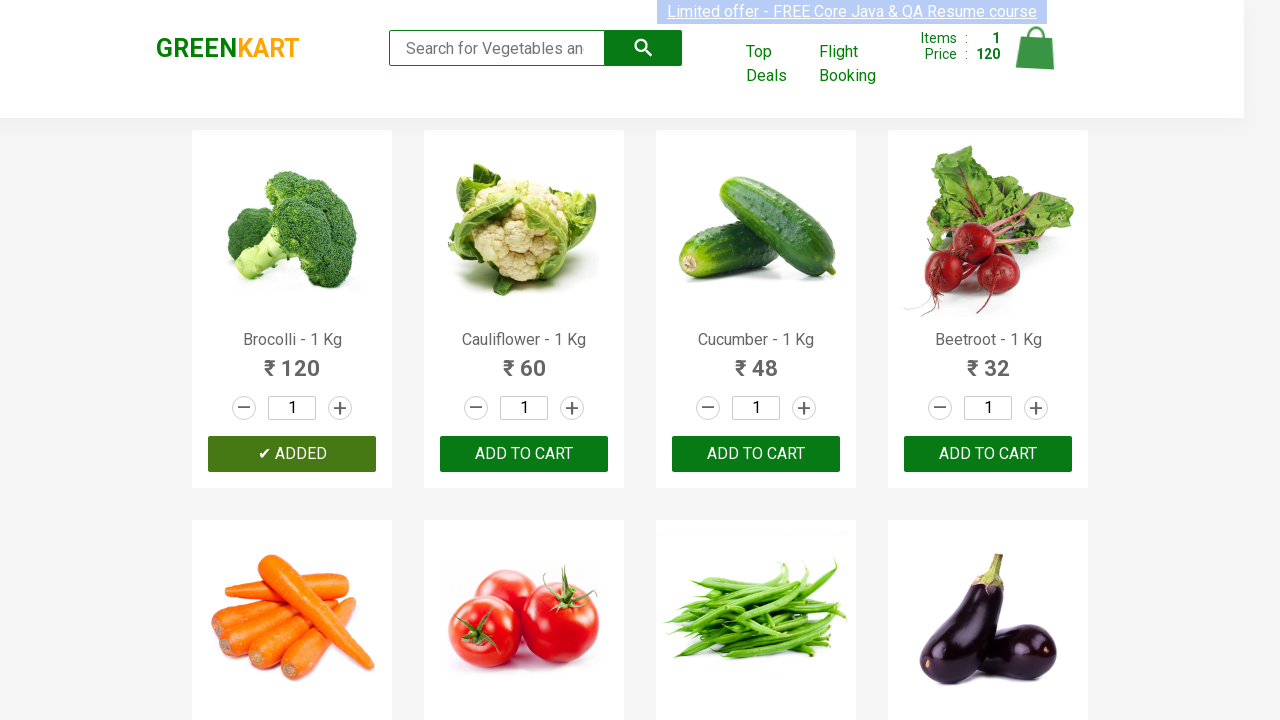

Clicked 'Add to Cart' for Brocolli (2/10) at (524, 454) on div.product button[type='button'] >> nth=1
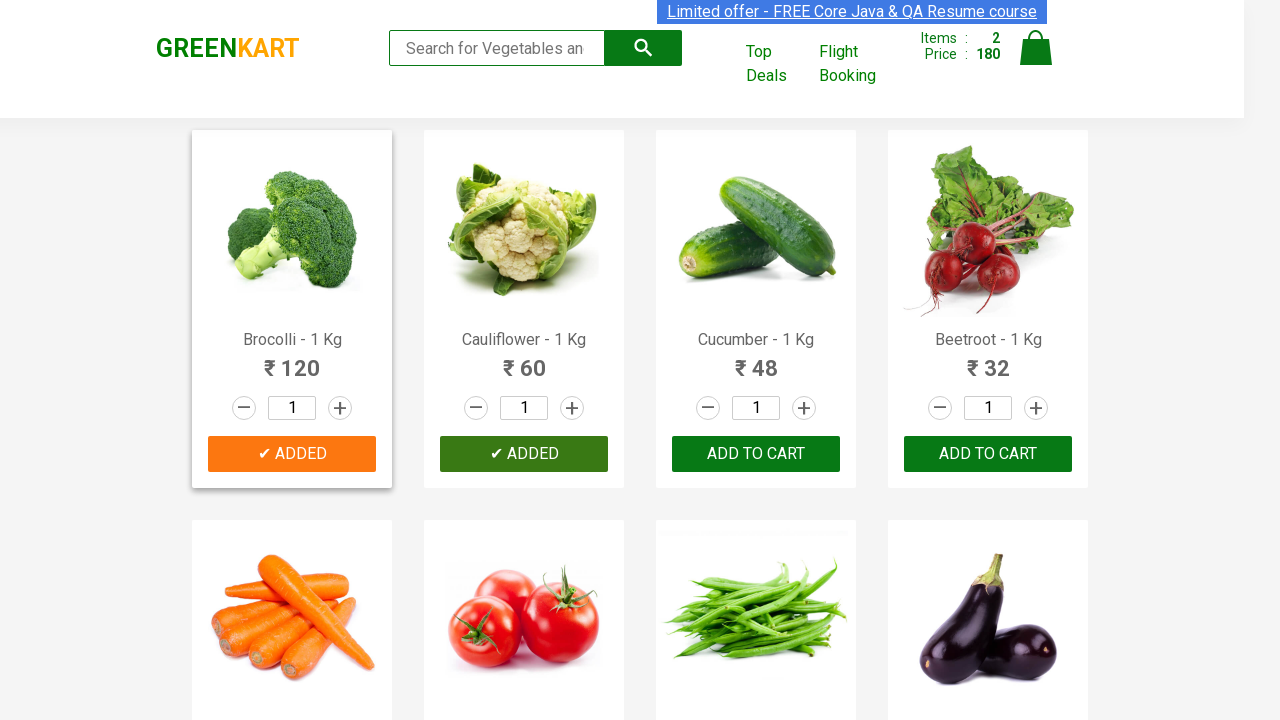

Clicked 'Add to Cart' for Brocolli (3/10) at (756, 454) on div.product button[type='button'] >> nth=2
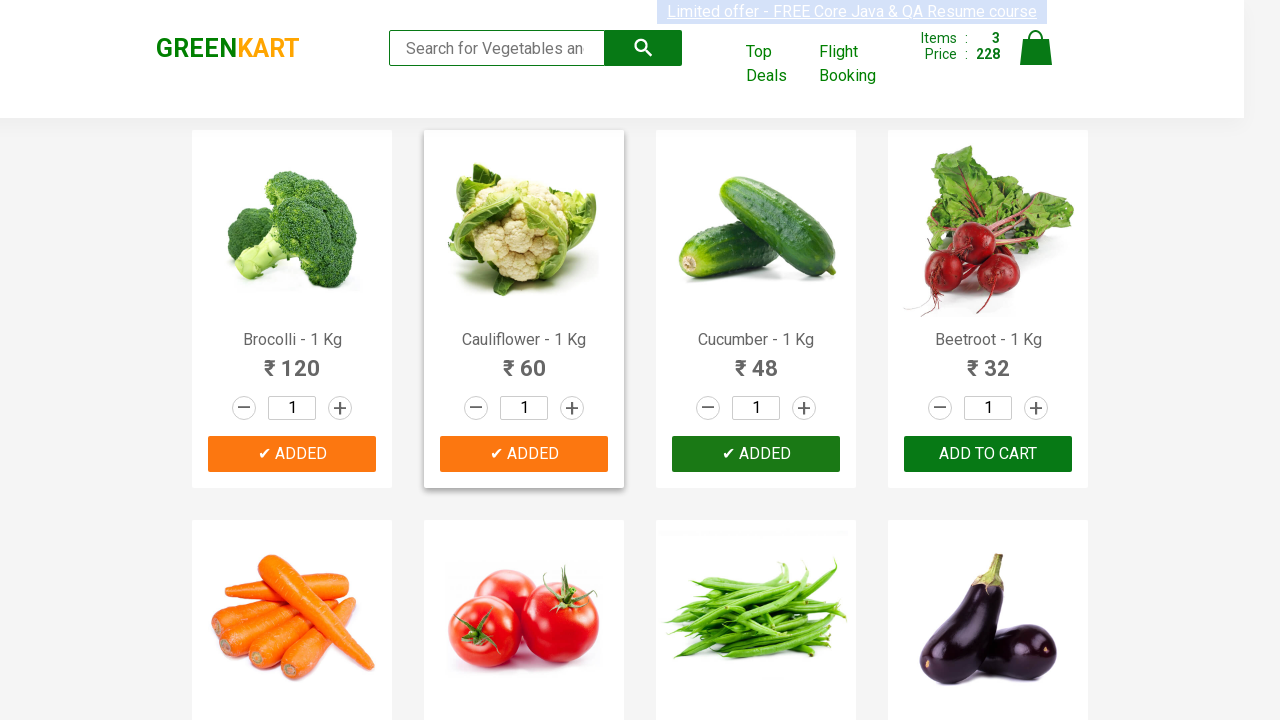

Clicked 'Add to Cart' for Brocolli (4/10) at (988, 454) on div.product button[type='button'] >> nth=3
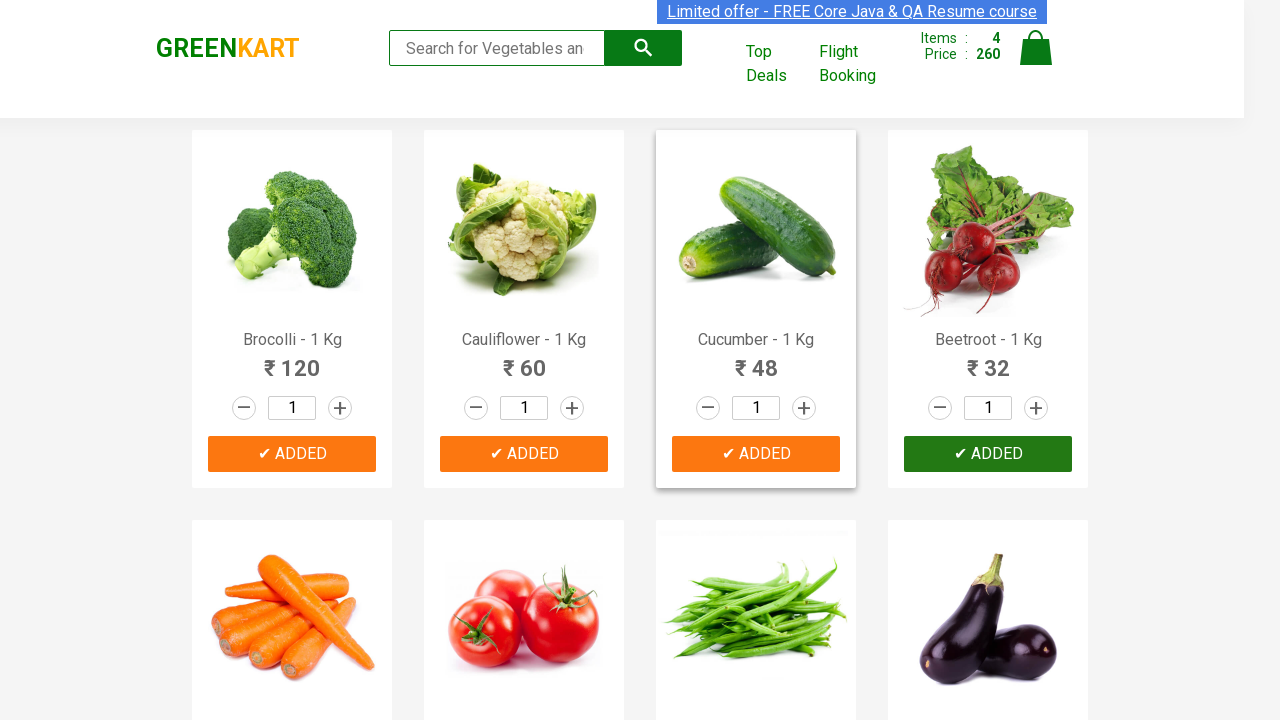

Clicked 'Add to Cart' for Brocolli (5/10) at (292, 360) on div.product button[type='button'] >> nth=4
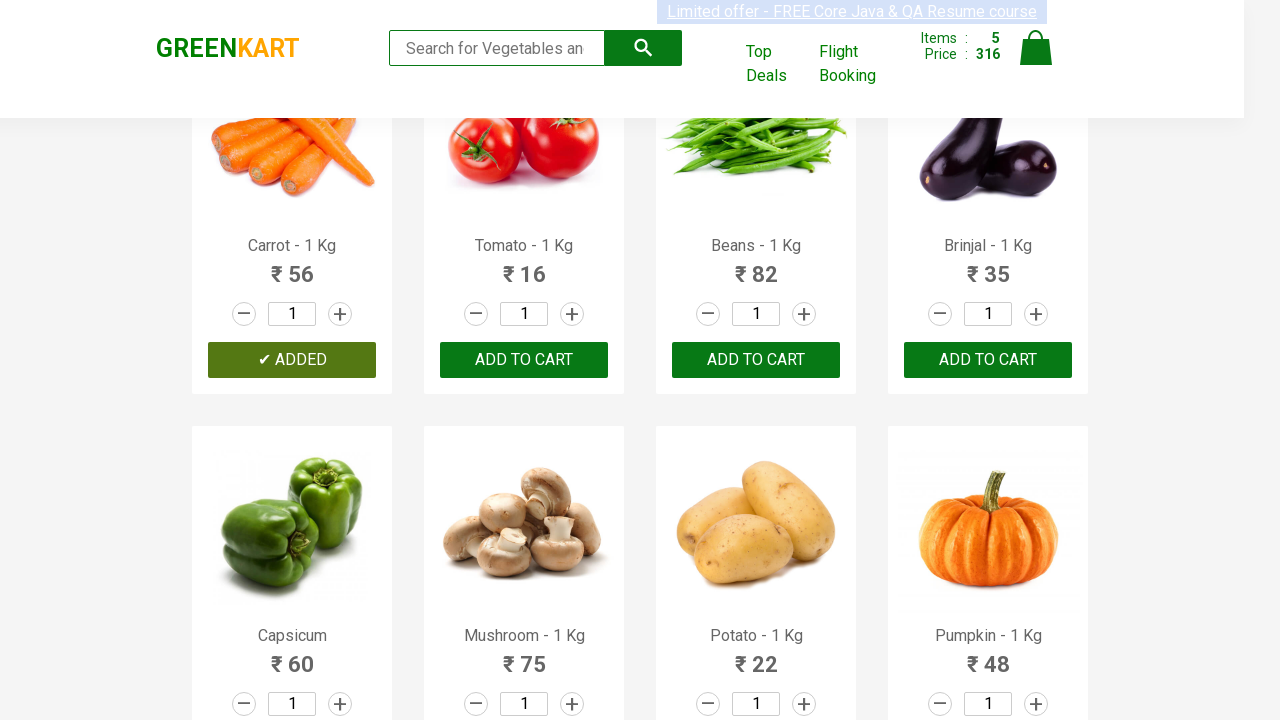

Clicked 'Add to Cart' for Brocolli (6/10) at (524, 360) on div.product button[type='button'] >> nth=5
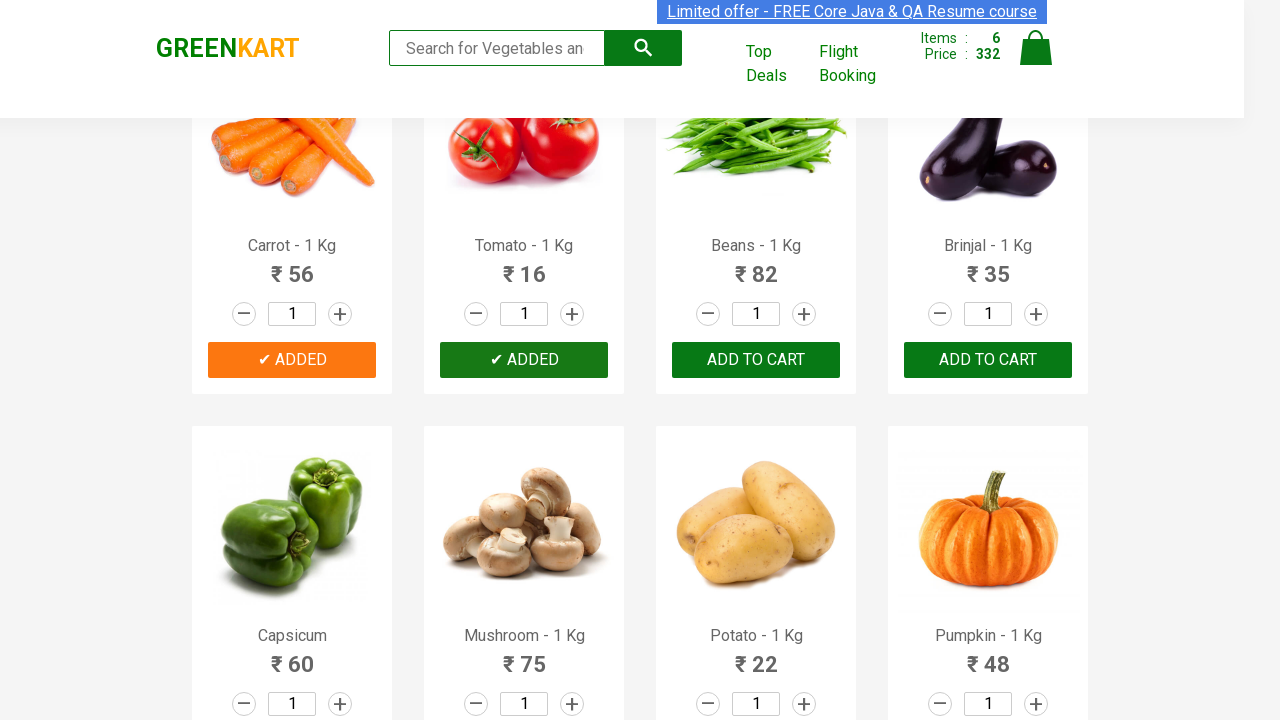

Clicked 'Add to Cart' for Brocolli (7/10) at (756, 360) on div.product button[type='button'] >> nth=6
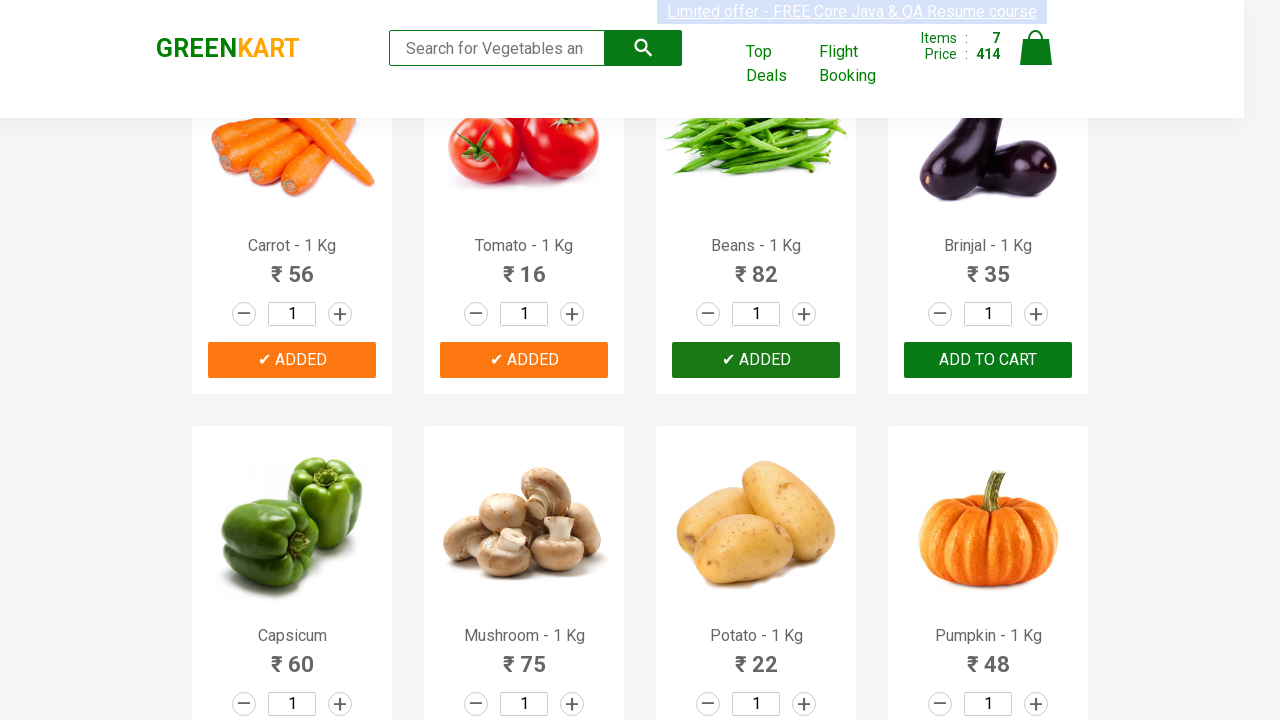

Clicked 'Add to Cart' for Brocolli (8/10) at (988, 360) on div.product button[type='button'] >> nth=7
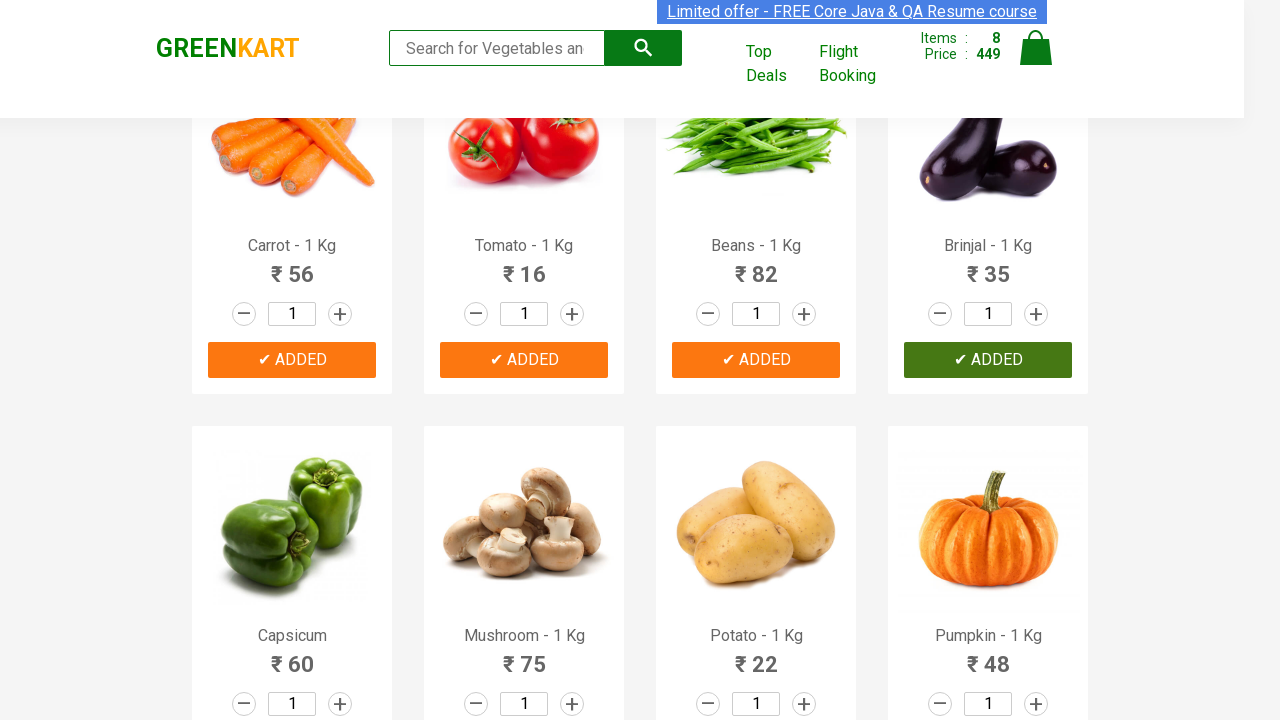

Clicked 'Add to Cart' for Brocolli (9/10) at (292, 360) on div.product button[type='button'] >> nth=8
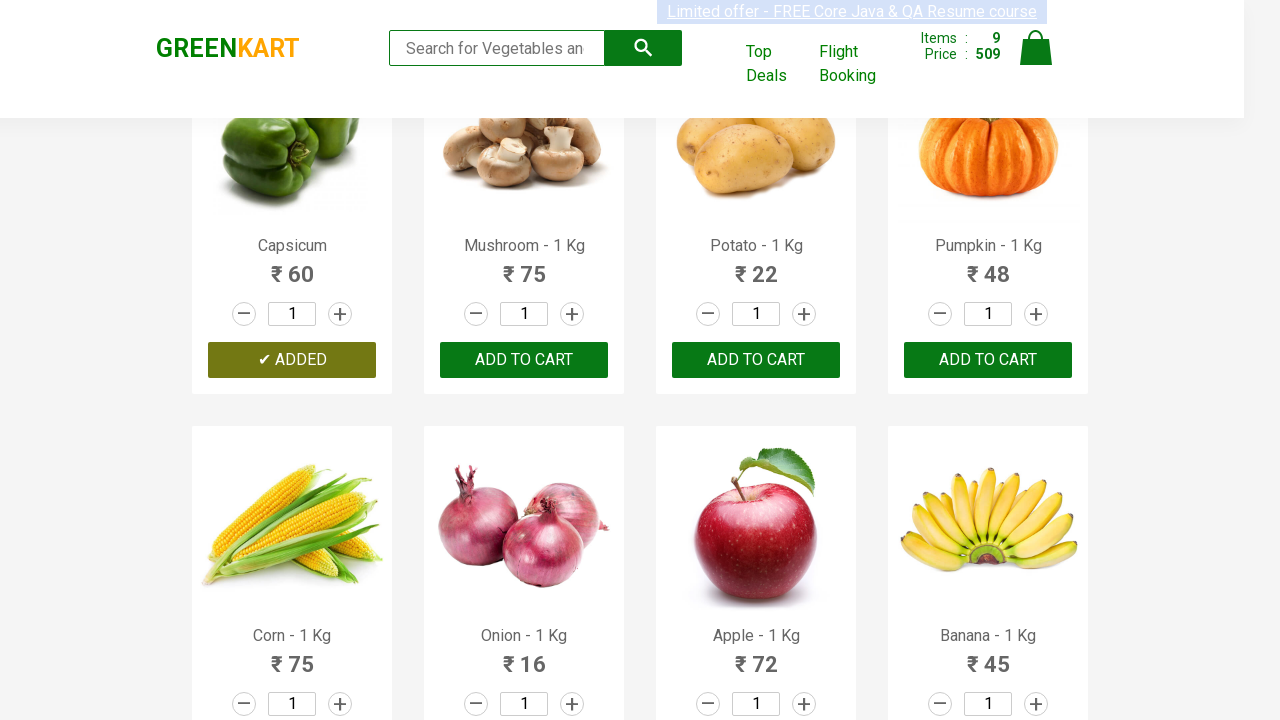

Clicked 'Add to Cart' for Brocolli (10/10) at (524, 360) on div.product button[type='button'] >> nth=9
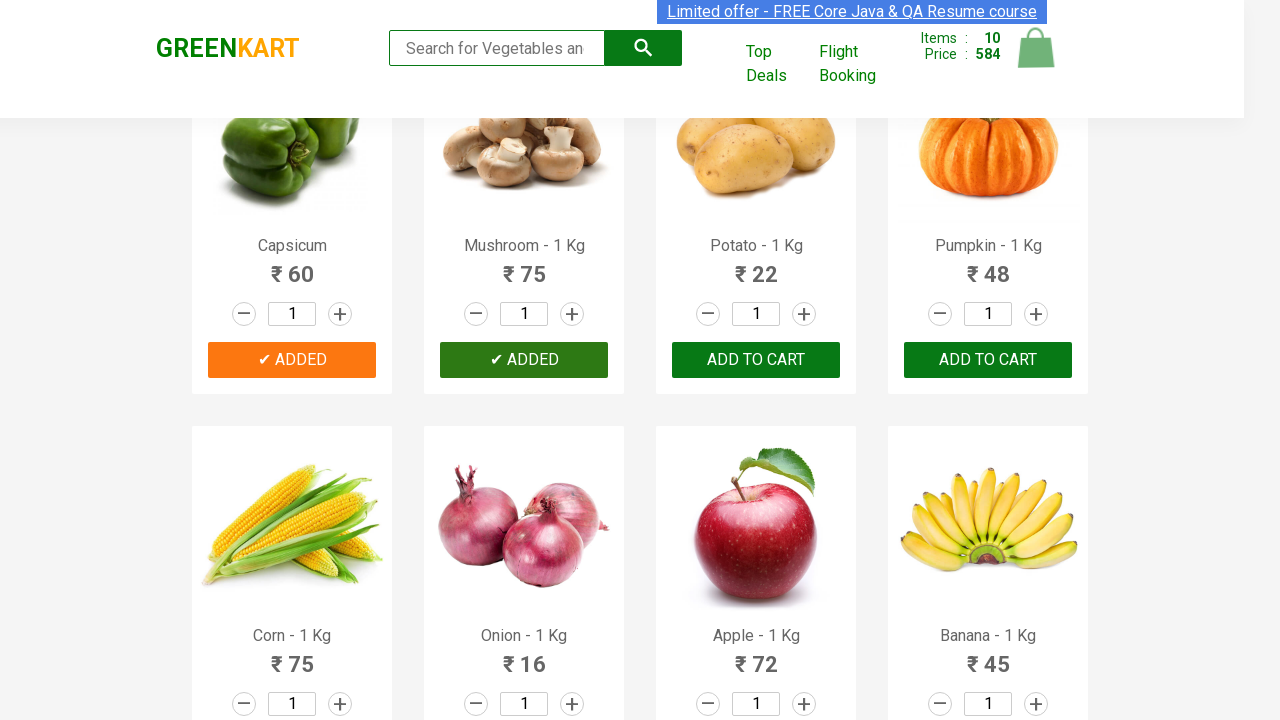

All items added to cart successfully
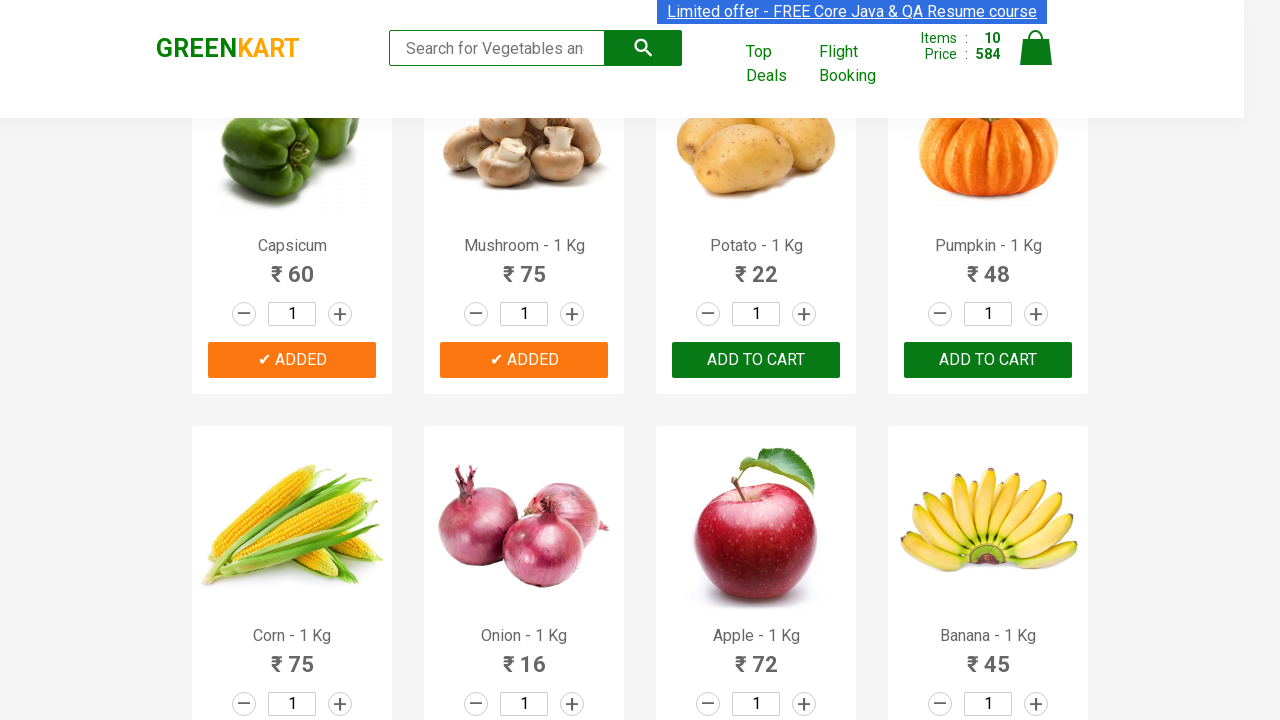

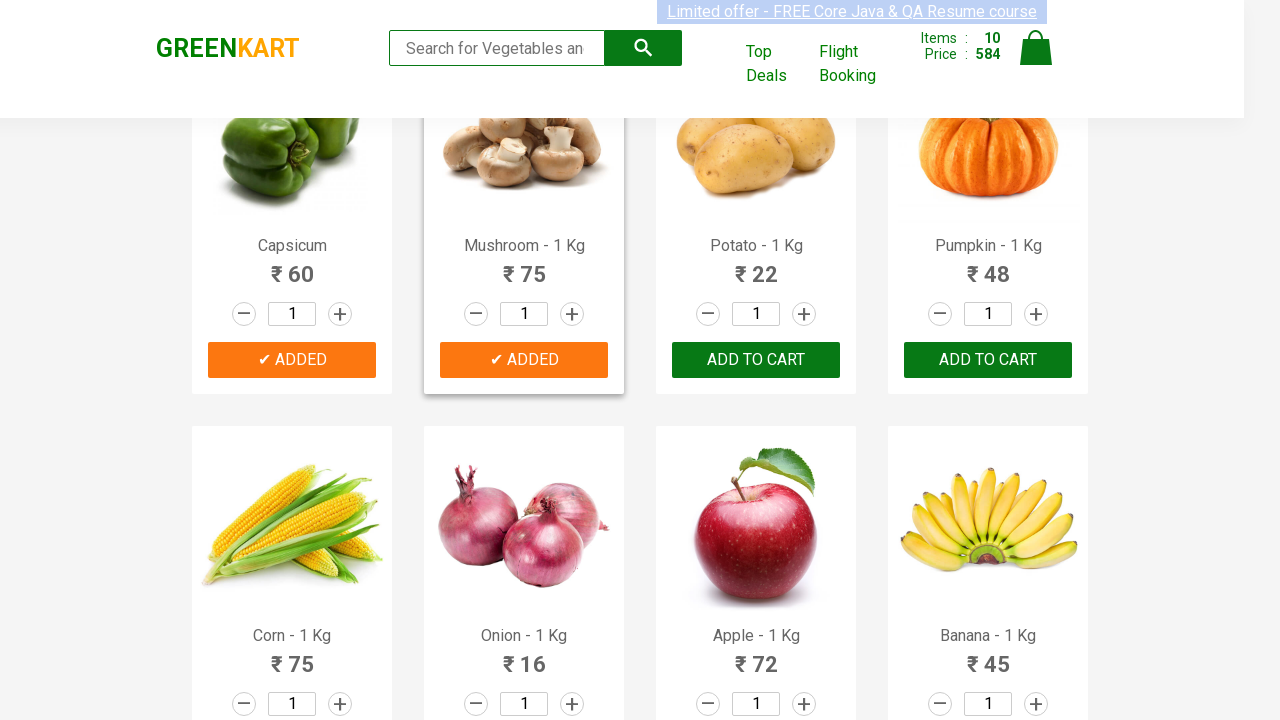